Tests a todo app by verifying the page loads, checking off two existing todo items, adding a new todo item, and clicking a link to archive completed items.

Starting URL: http://crossbrowsertesting.github.io/todo-app.html

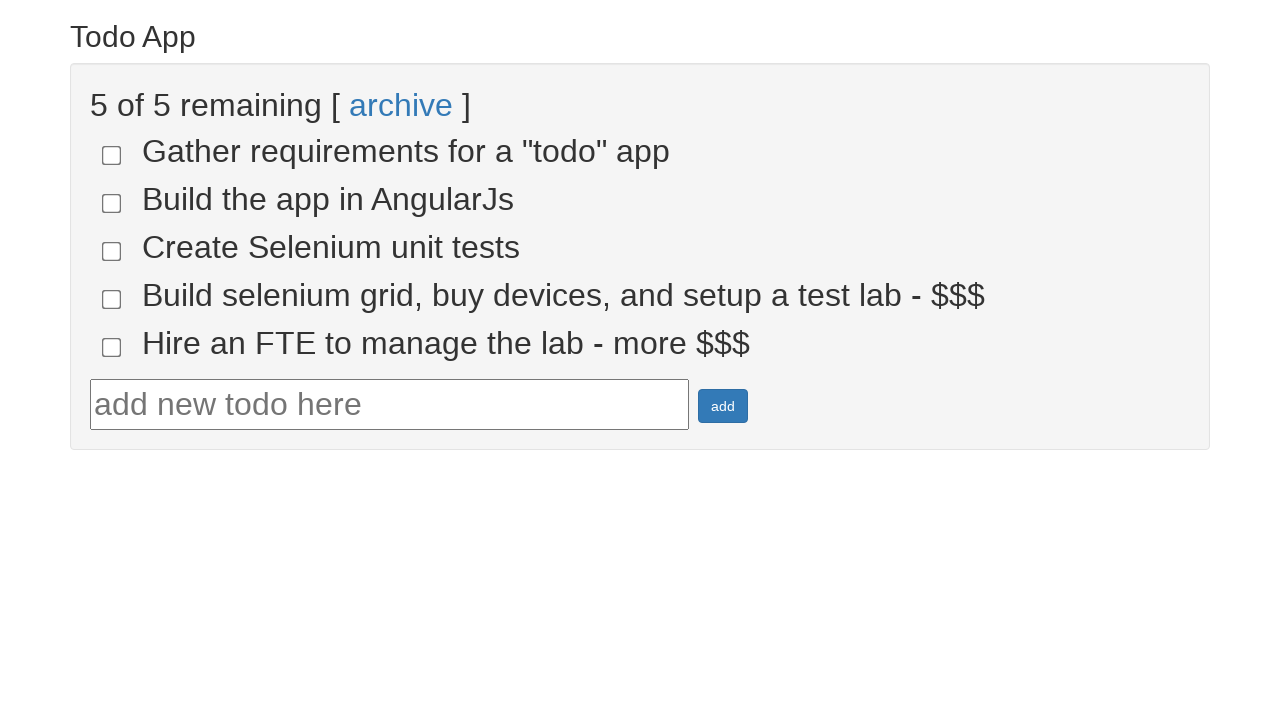

Waited for 'Todo App' text to be visible on the page
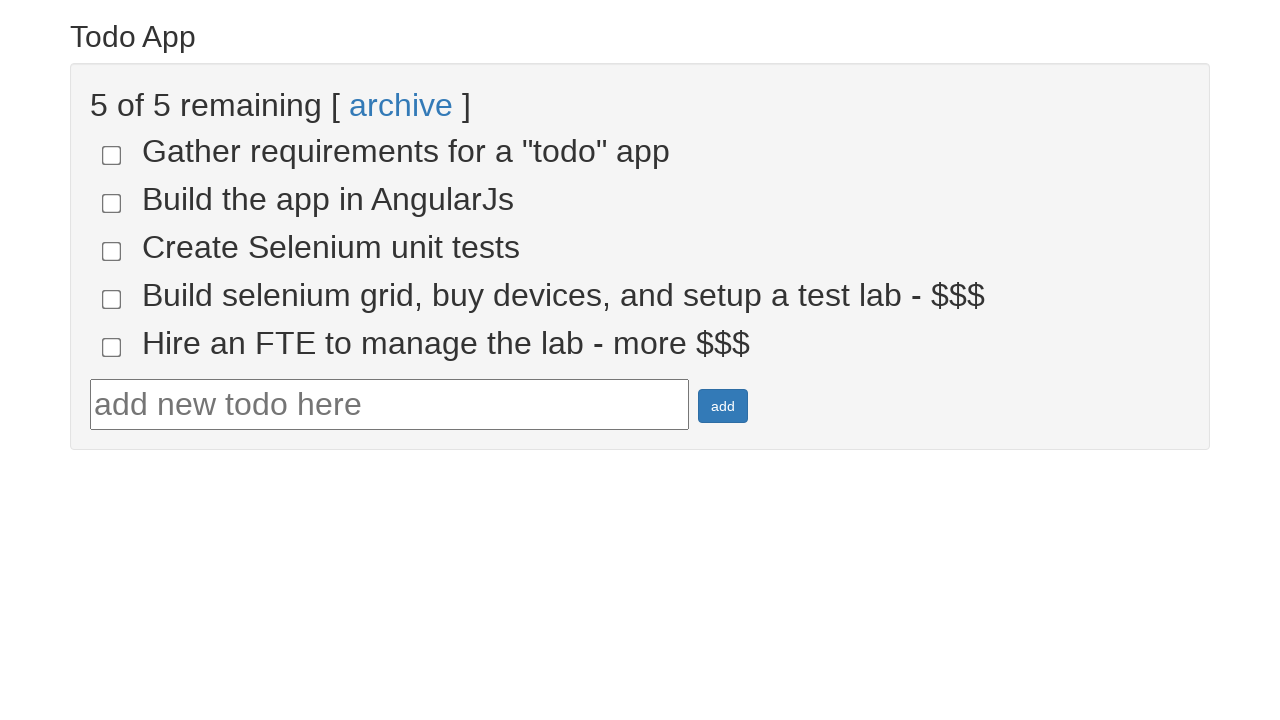

Checked the 4th todo item checkbox at (112, 299) on xpath=//html/body/div/div/div/ul/li[4]/input
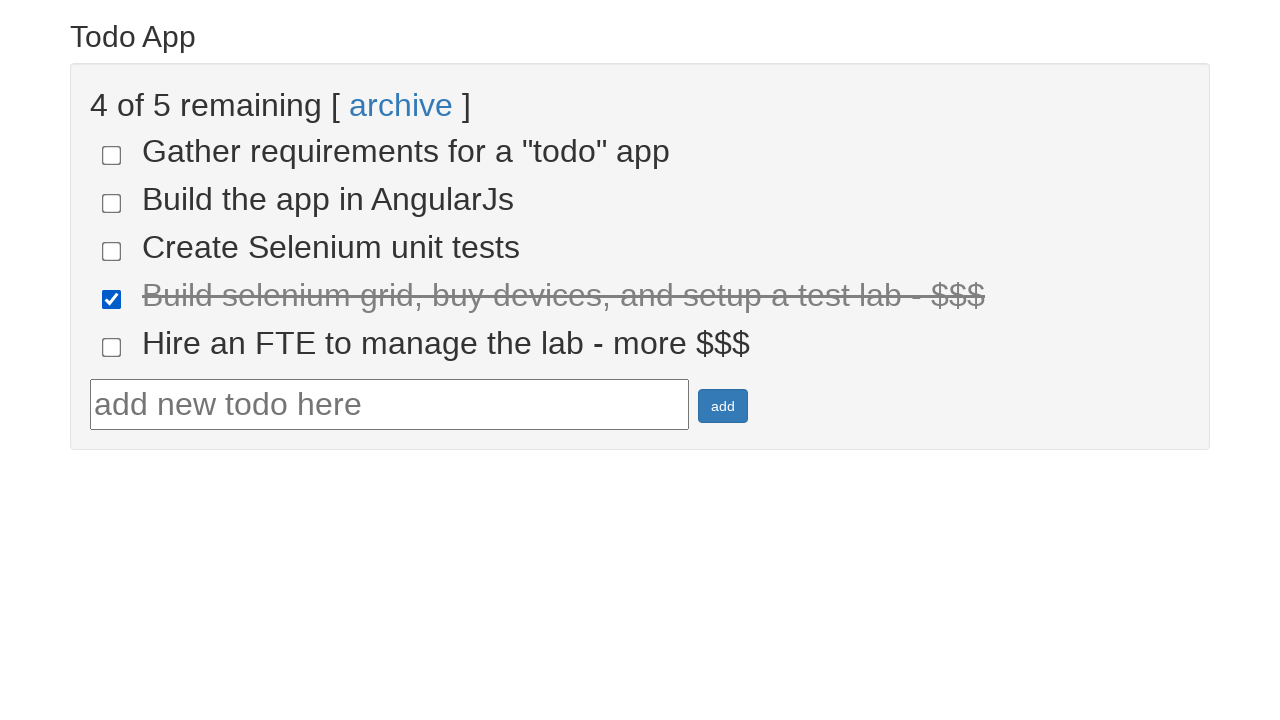

Checked the 5th todo item checkbox at (112, 347) on xpath=//html/body/div/div/div/ul/li[5]/input
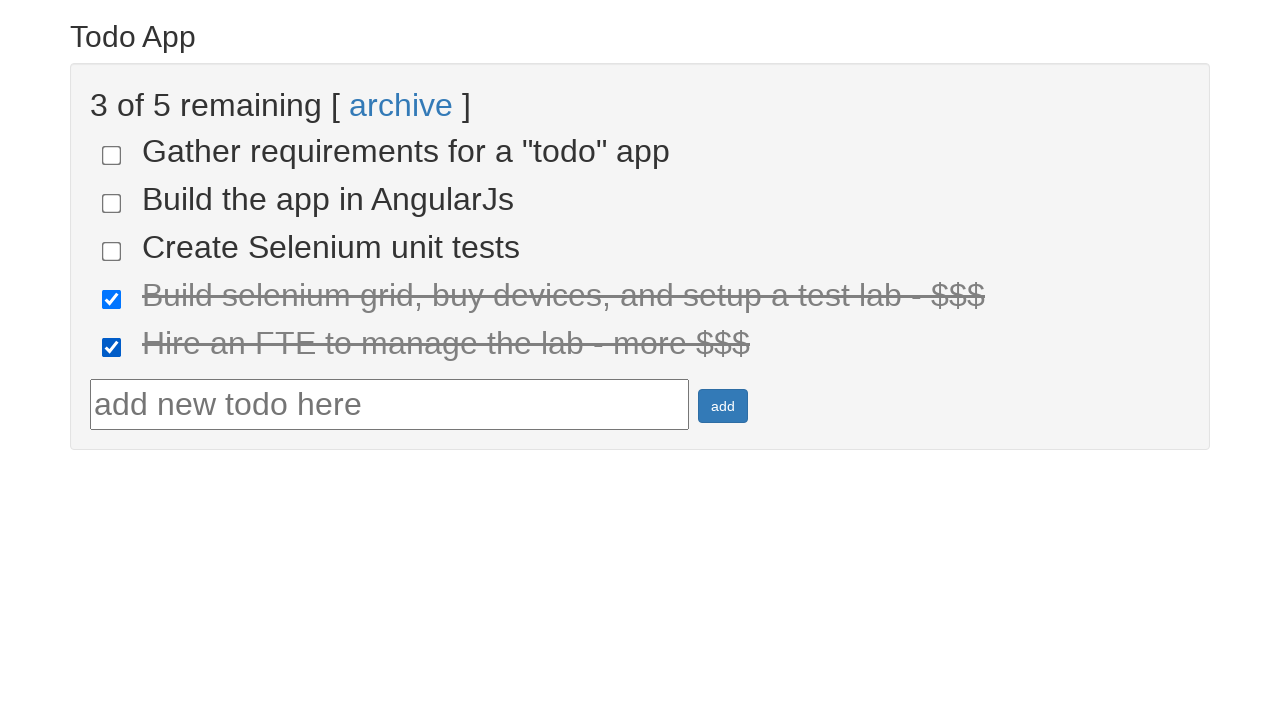

Filled in new todo text field with 'run your first selenium test' on //*[@id='todotext']
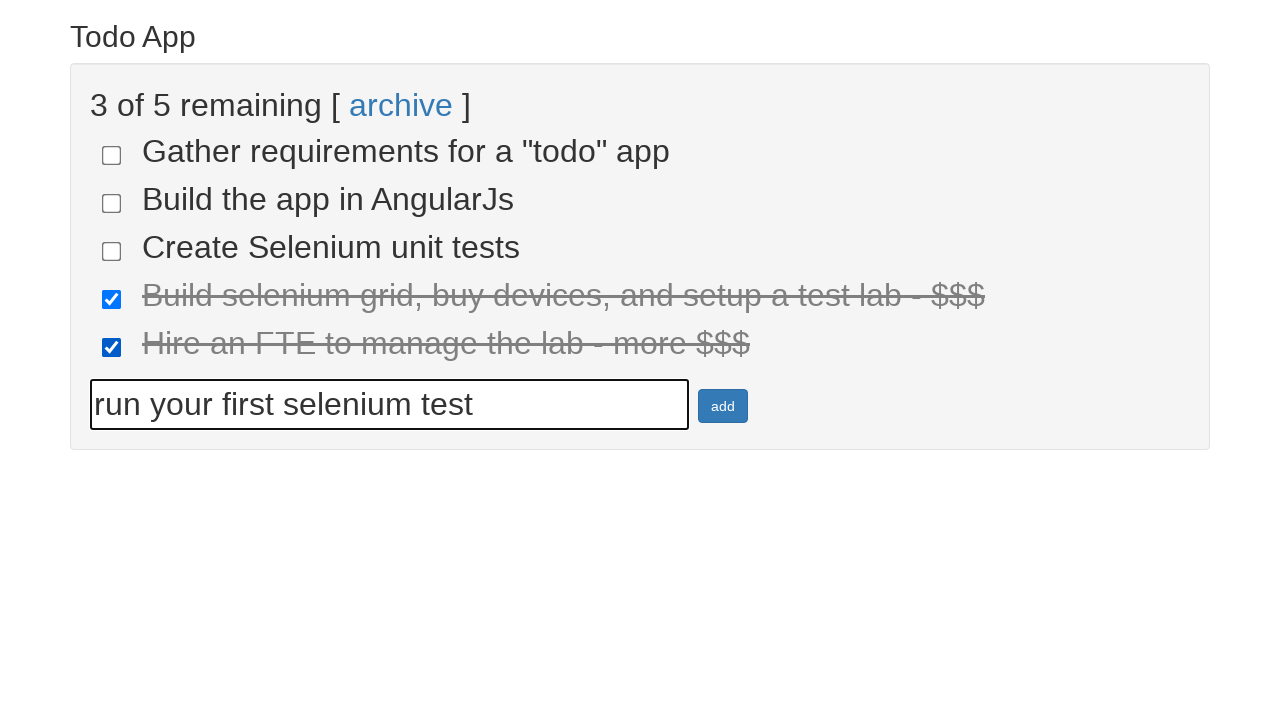

Clicked the add button to create the new todo item at (723, 406) on xpath=//*[@id='addbutton']
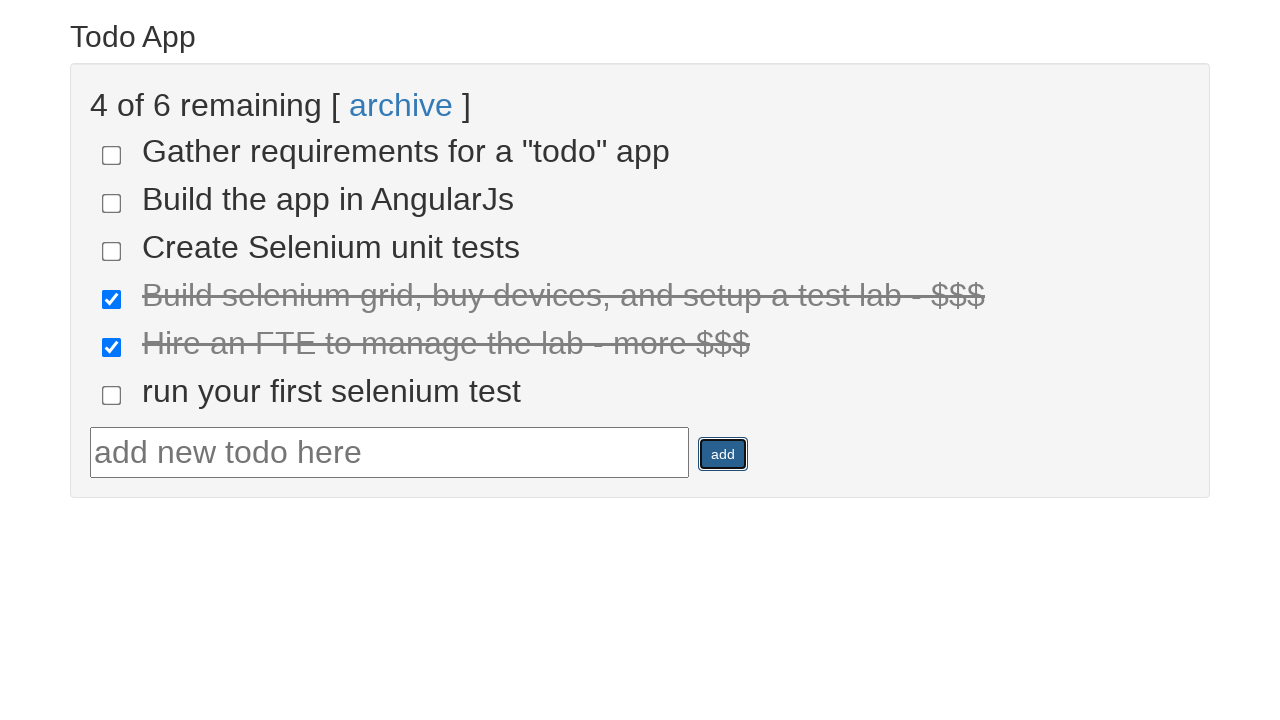

Clicked the archive link to archive completed items at (401, 105) on xpath=//html/body/div/div/div/a
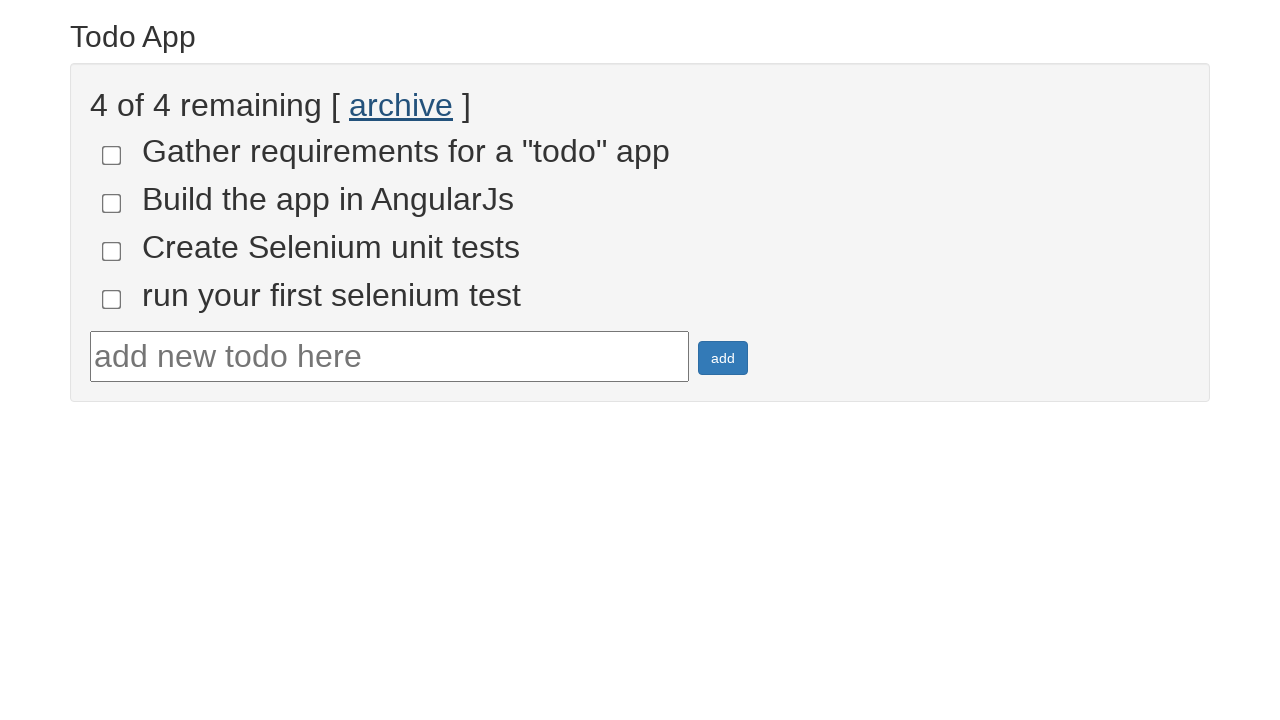

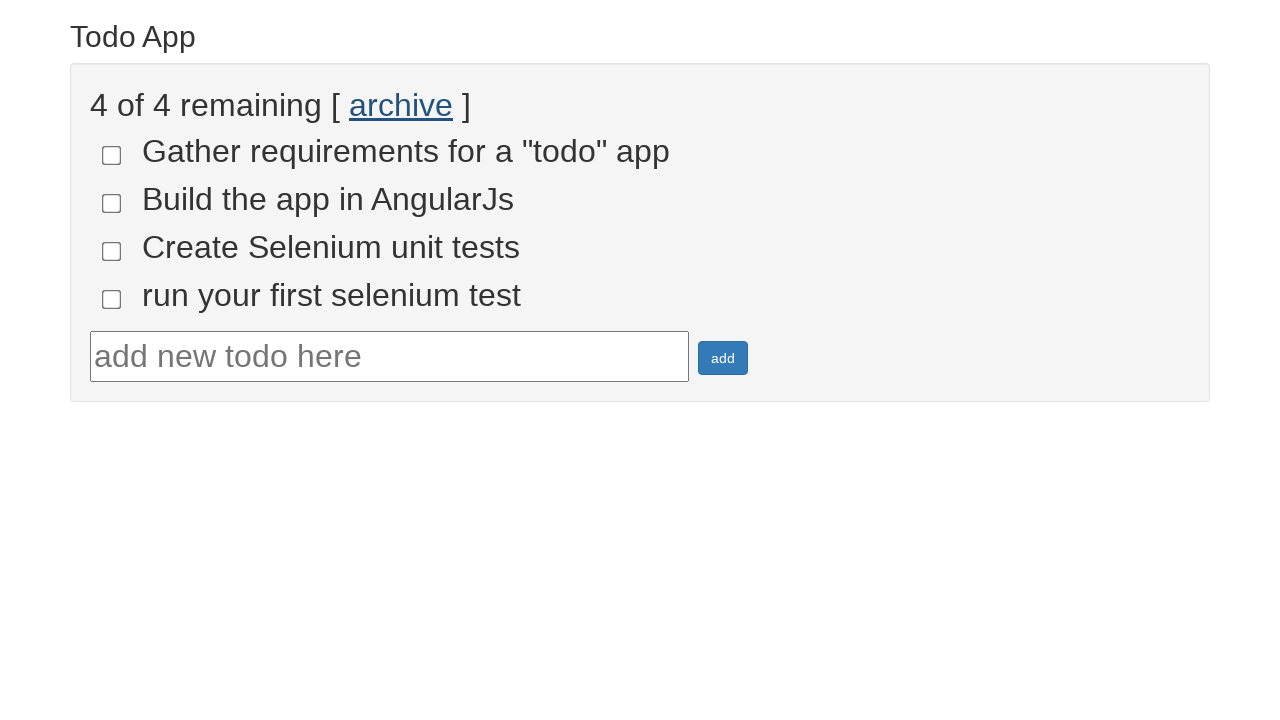